Tests JavaScript alert acceptance by clicking a button that triggers an alert, accepting it, and verifying the result message.

Starting URL: https://testcenter.techproeducation.com/index.php?page=javascript-alerts

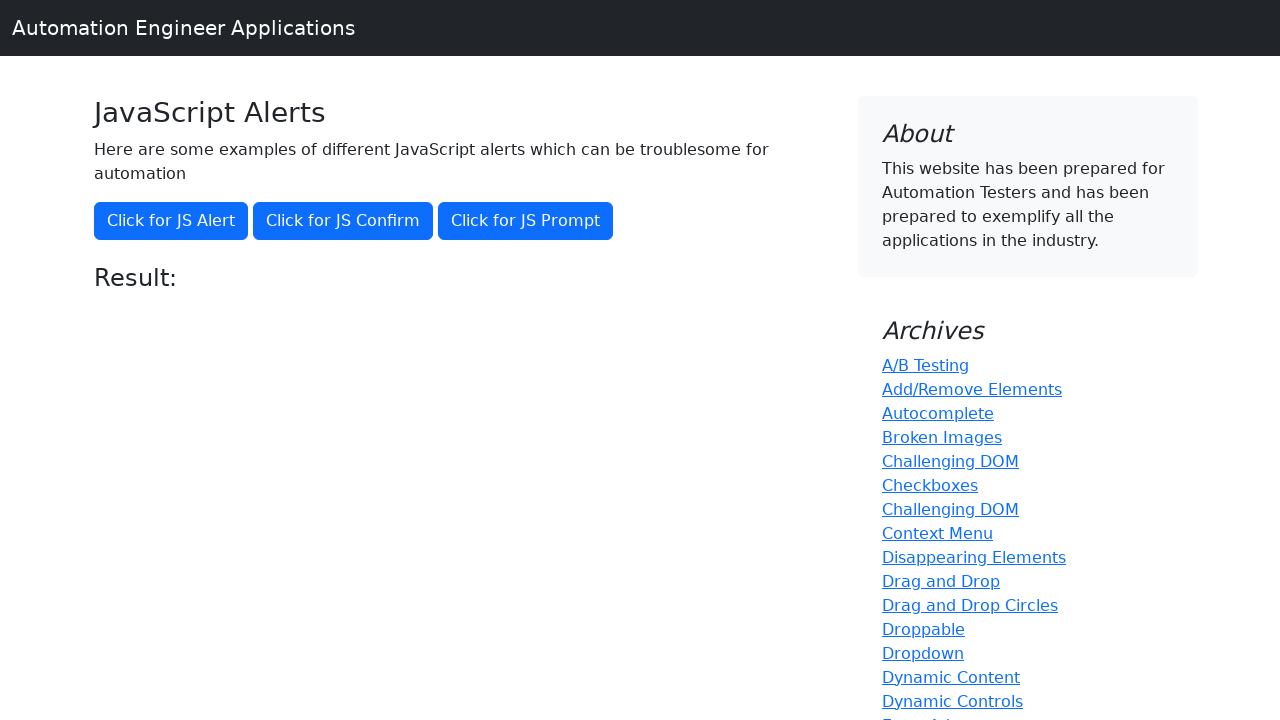

Clicked the alert button to trigger JavaScript alert at (171, 221) on xpath=//button[@onclick='jsAlert()']
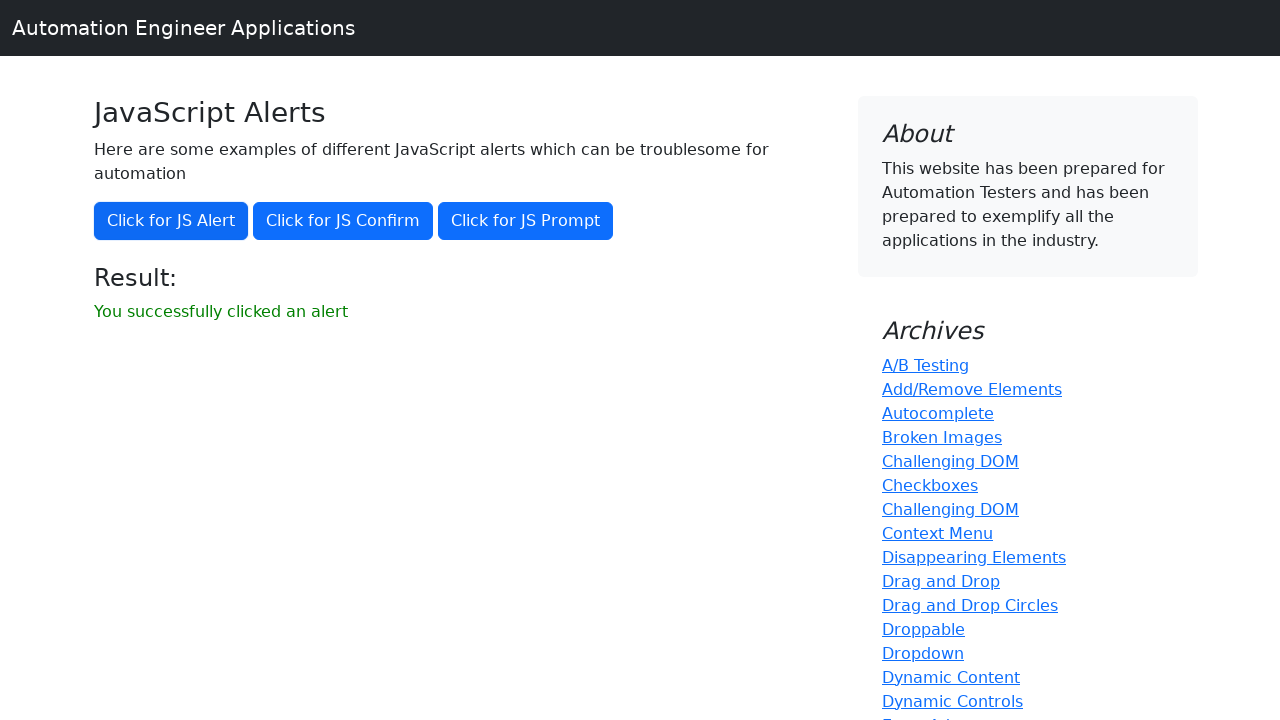

Set up dialog handler to accept alert
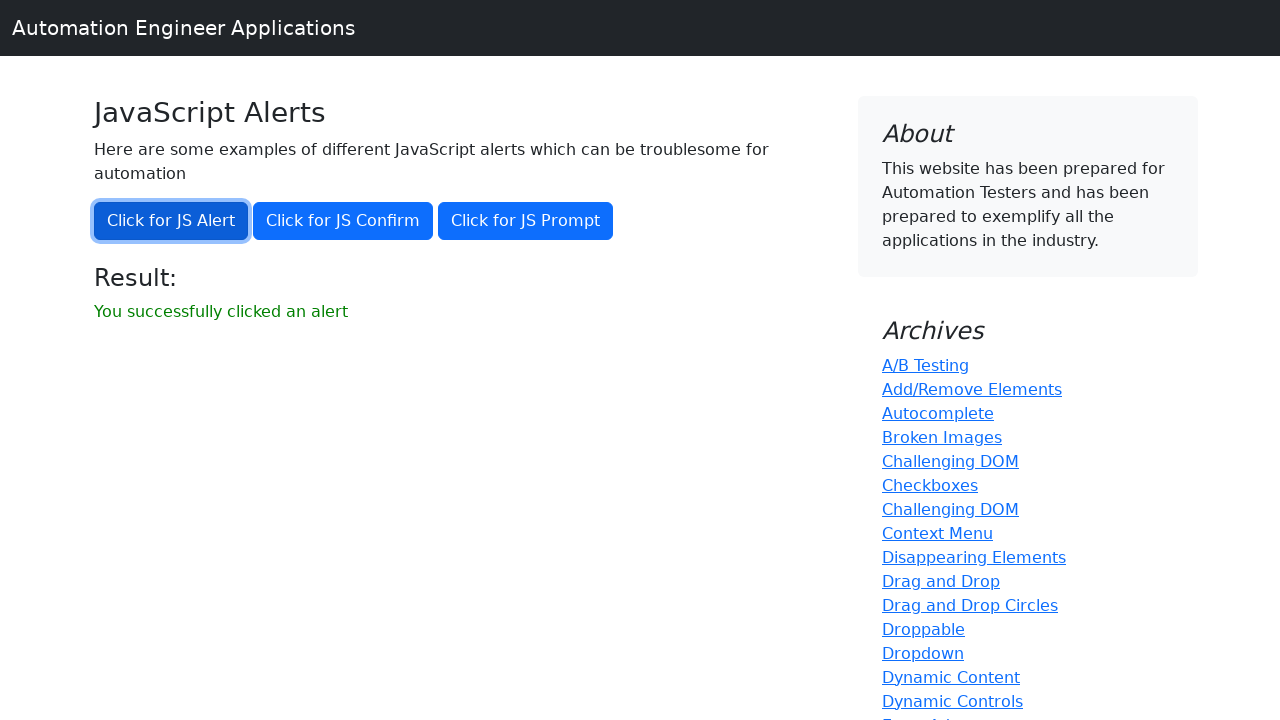

Result message element appeared
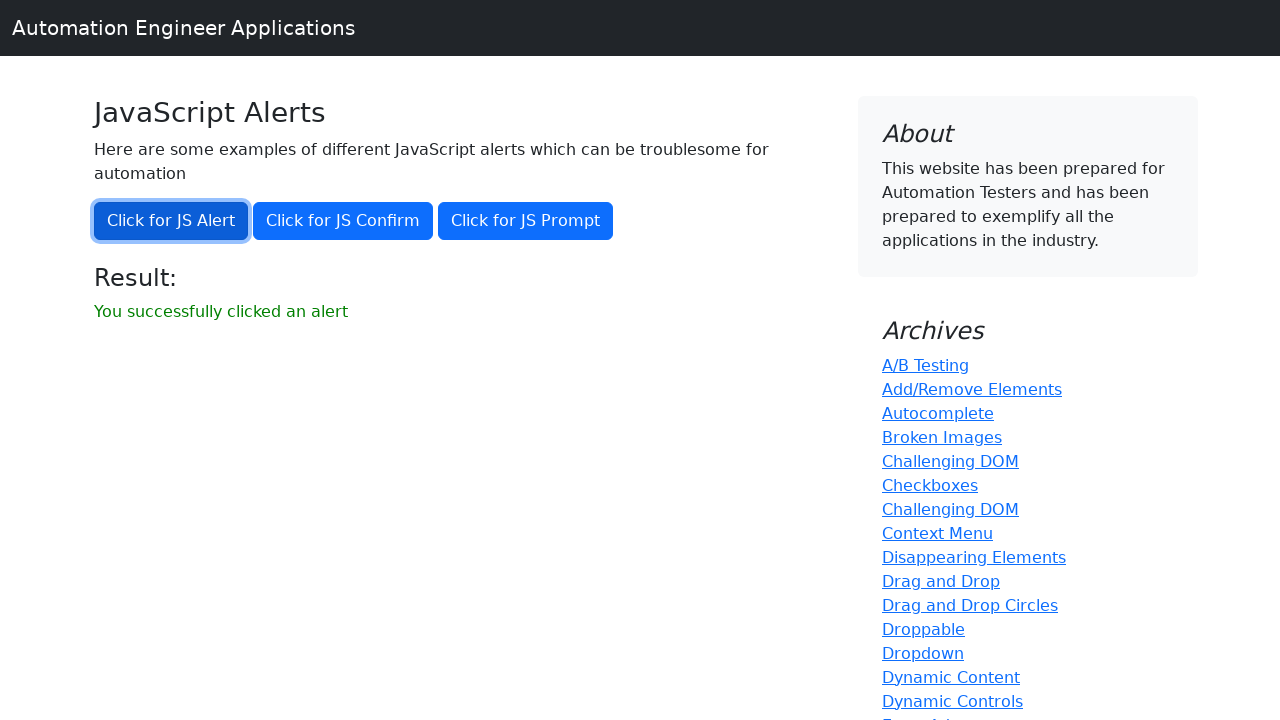

Verified success message 'You successfully clicked an alert' is present
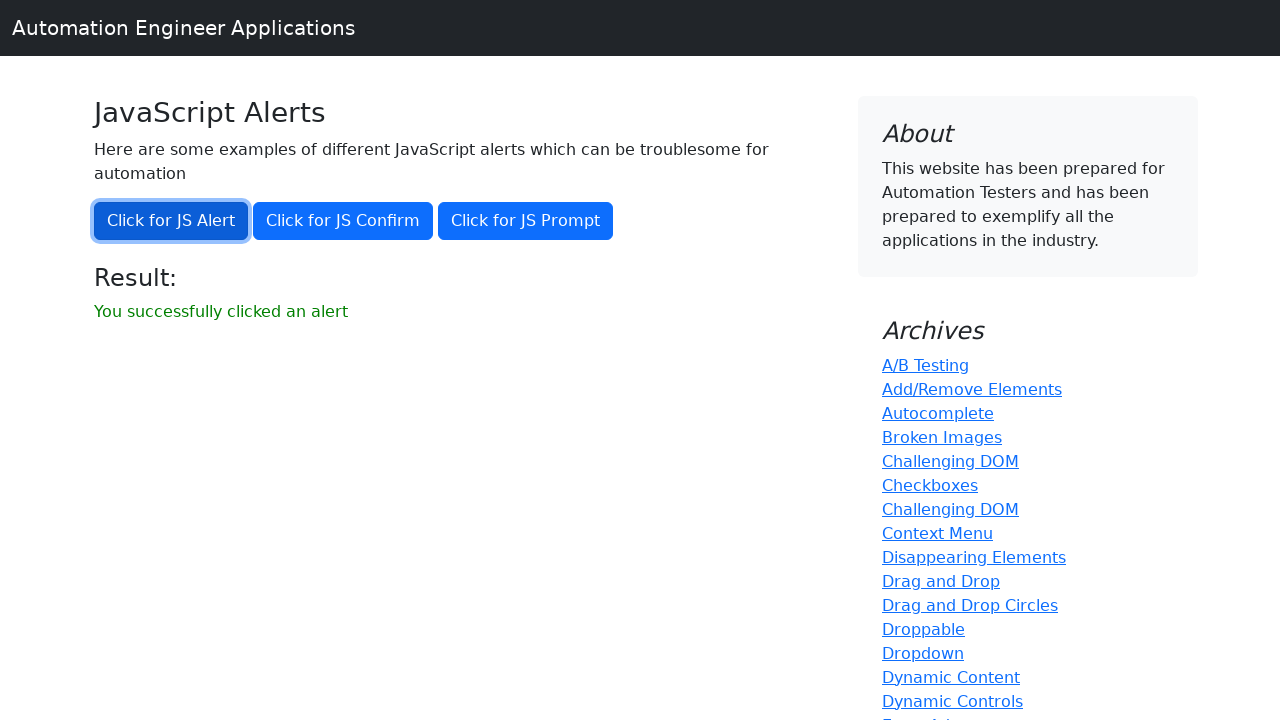

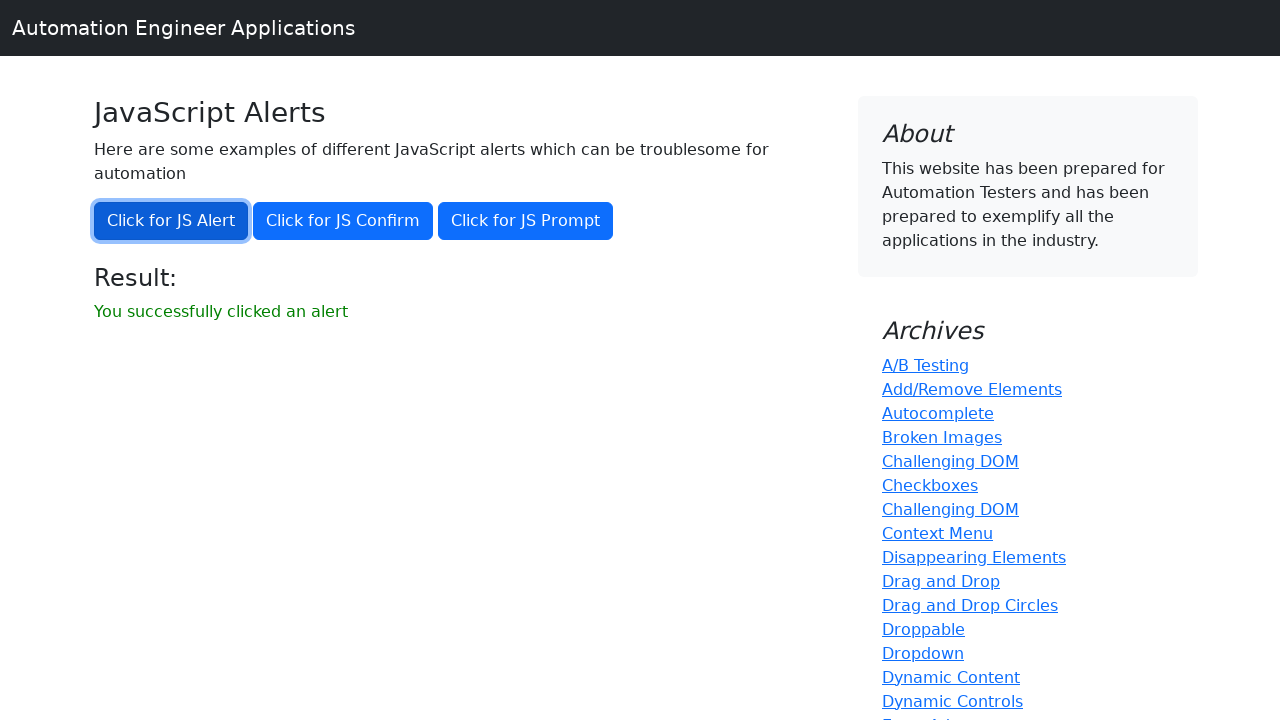